Tests JavaScript alert functionality by navigating to Basic Elements page, clicking the Alert button, and accepting the alert dialog

Starting URL: http://automationbykrishna.com/#

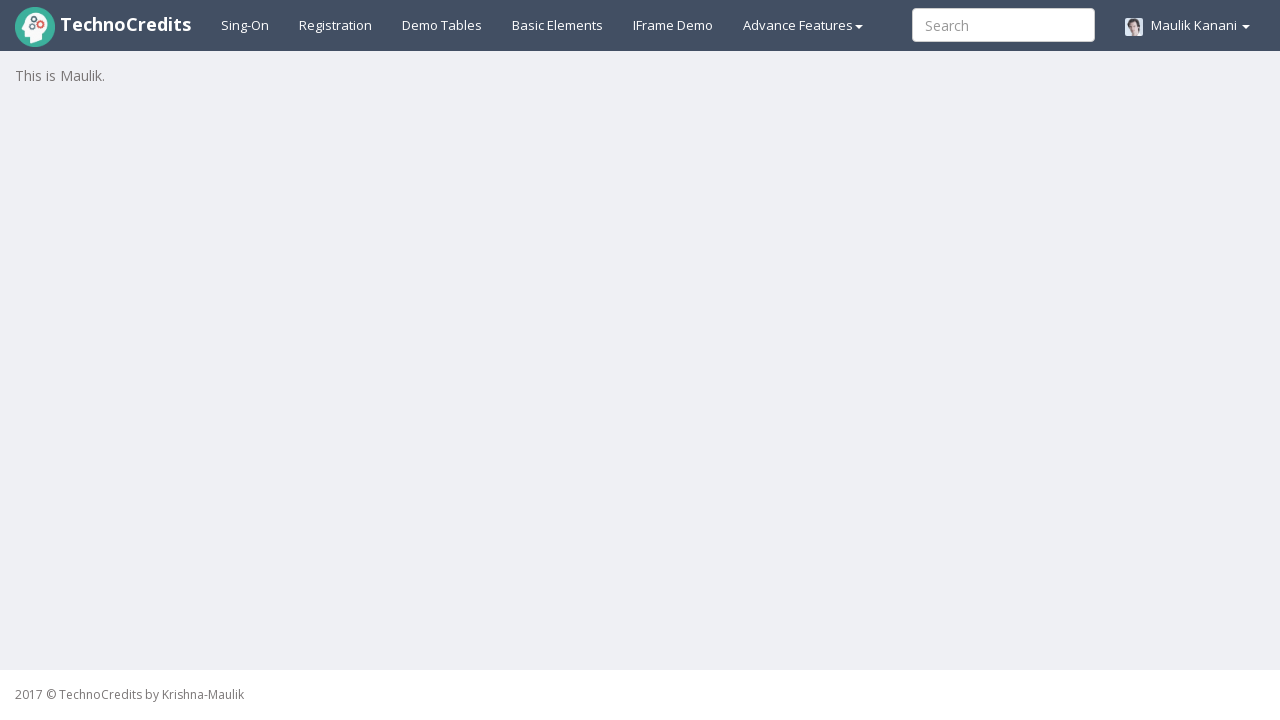

Clicked on 'Basic Elements' link to navigate to the Basic Elements page at (558, 25) on xpath=//a[text()='Basic Elements']
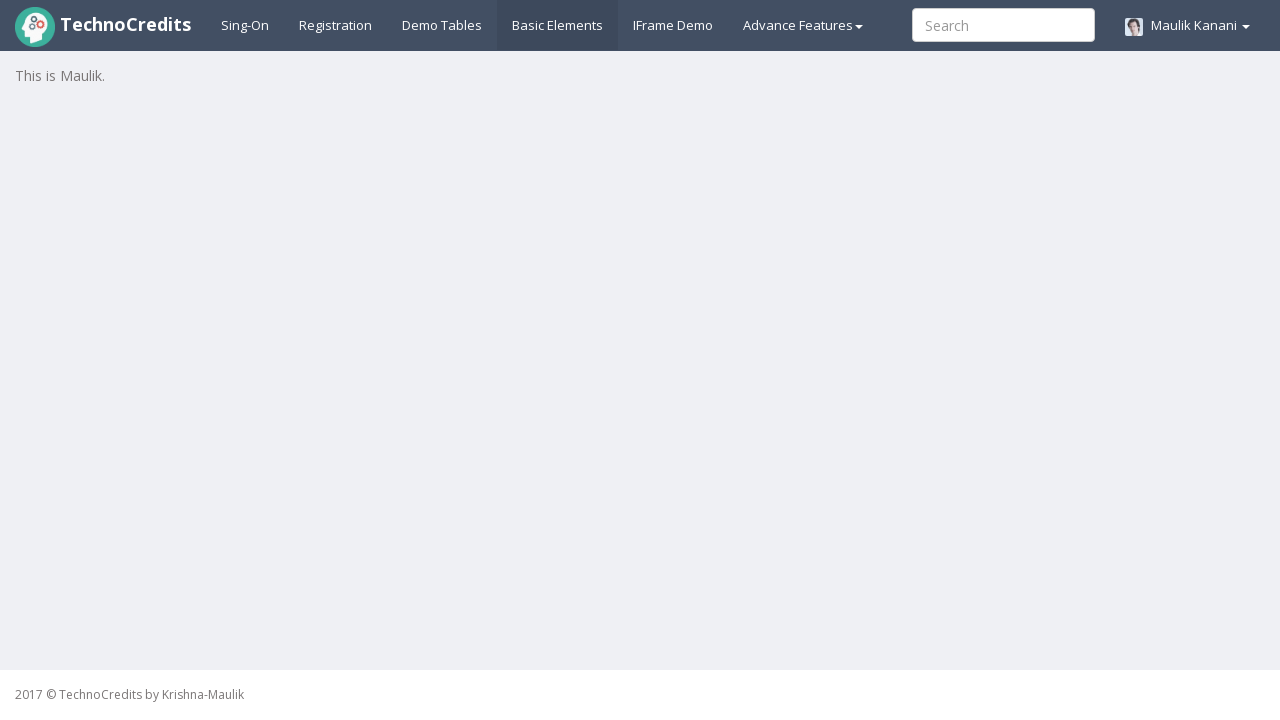

Located the alert button element
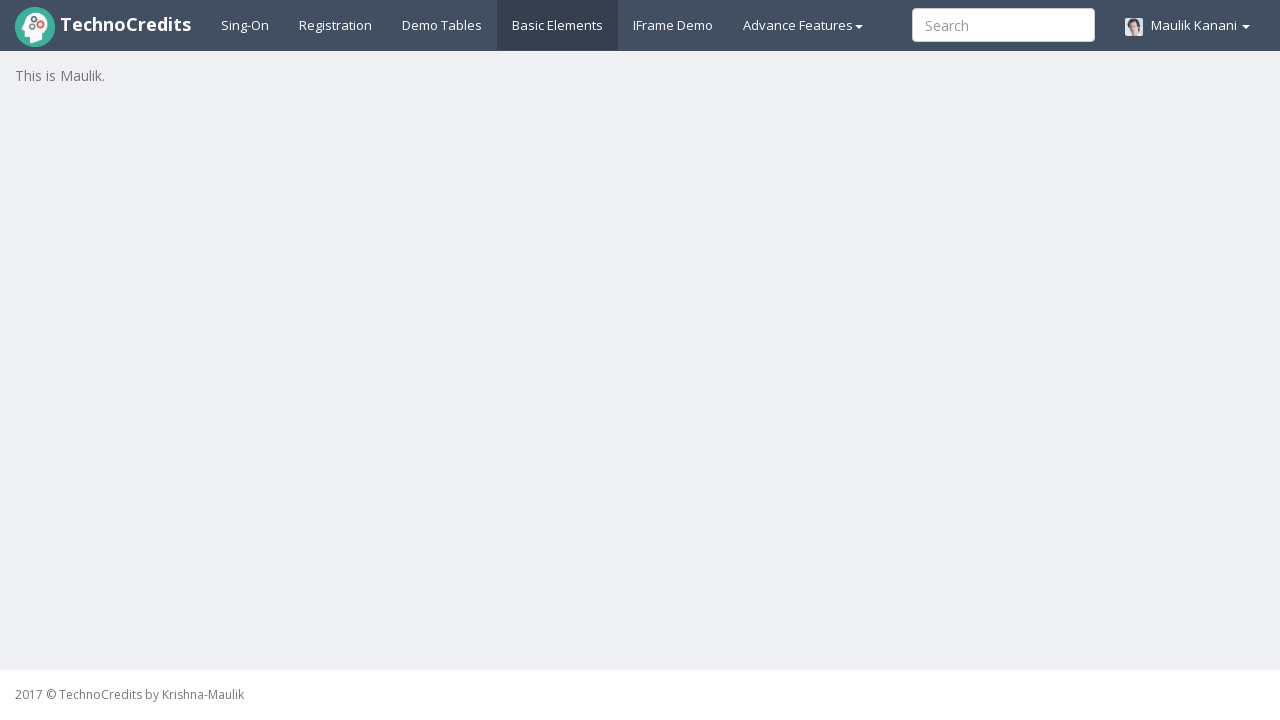

Scrolled alert button into view if needed
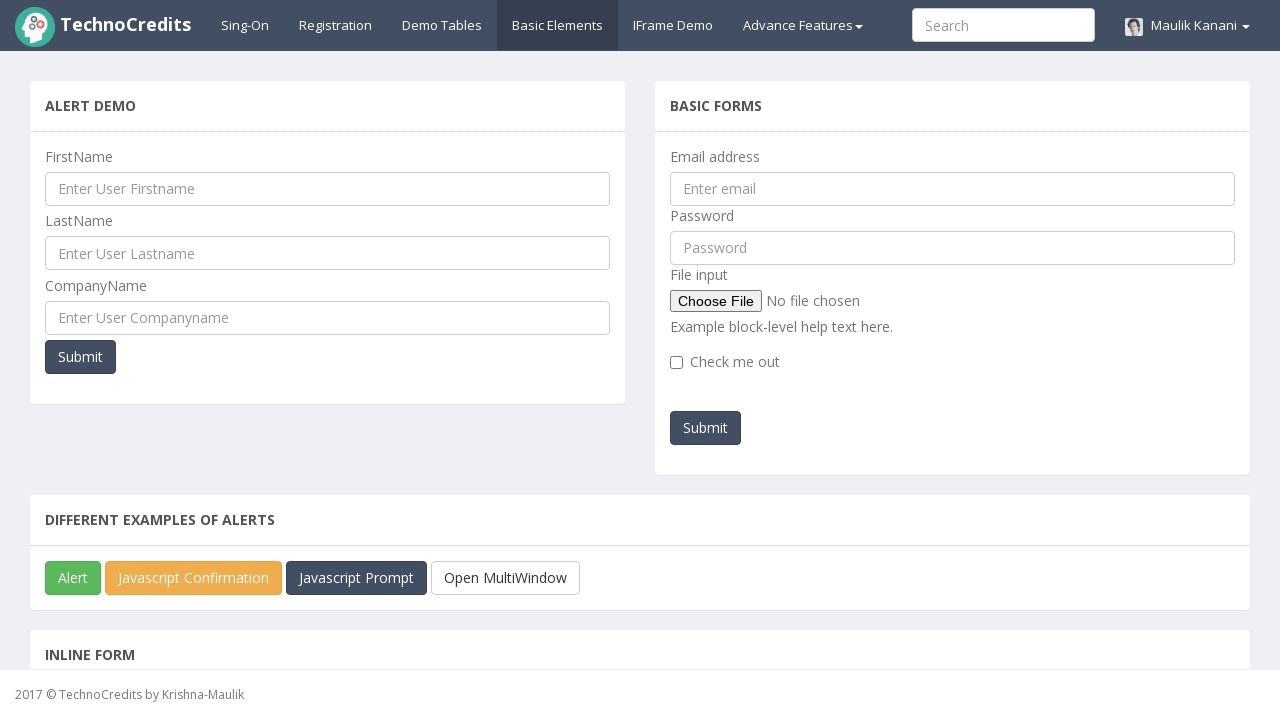

Set up dialog handler to automatically accept alerts
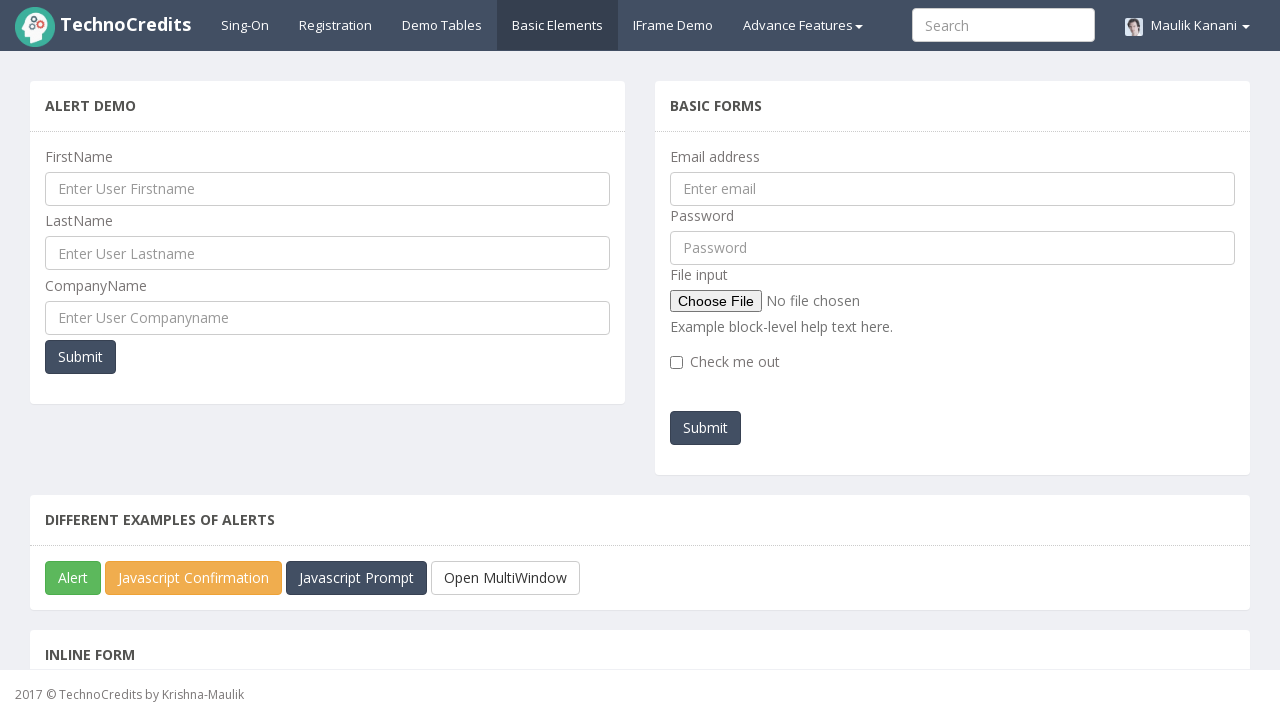

Clicked the Alert button to trigger JavaScript alert dialog at (73, 578) on xpath=//button[@class='btn btn-success' or @id='javascriptAlert']
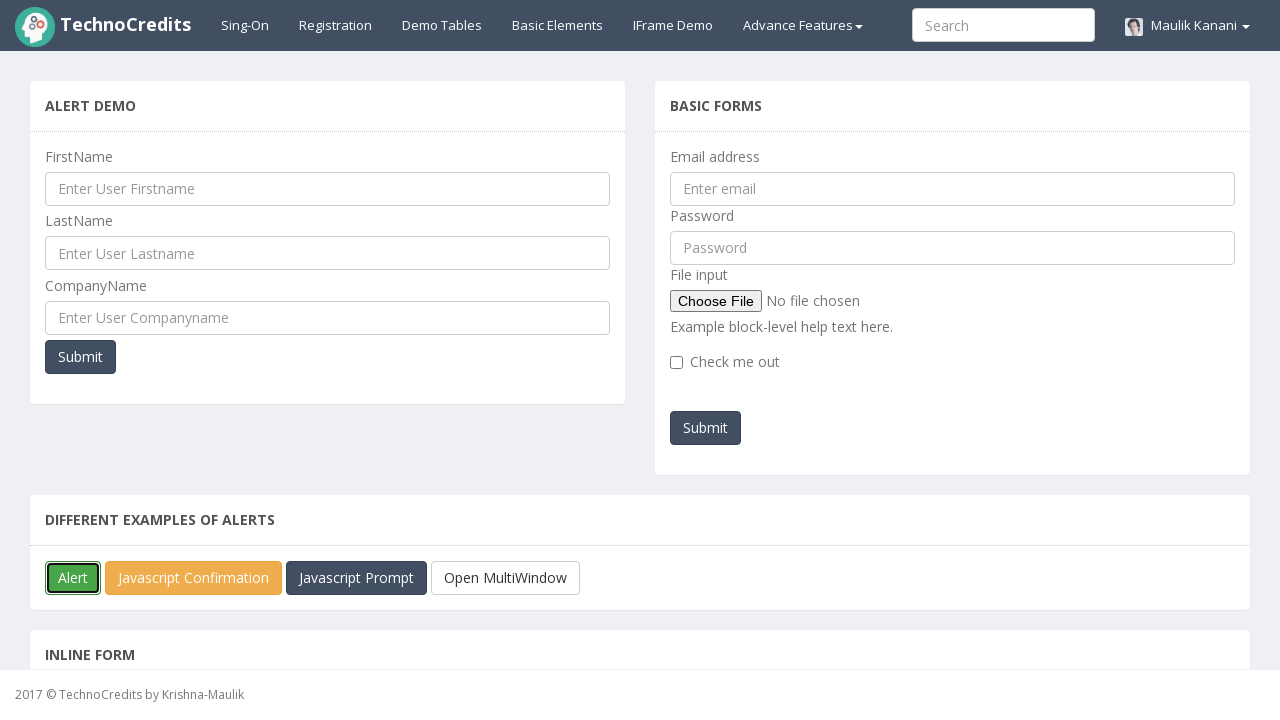

Waited 1000ms for alert processing to complete
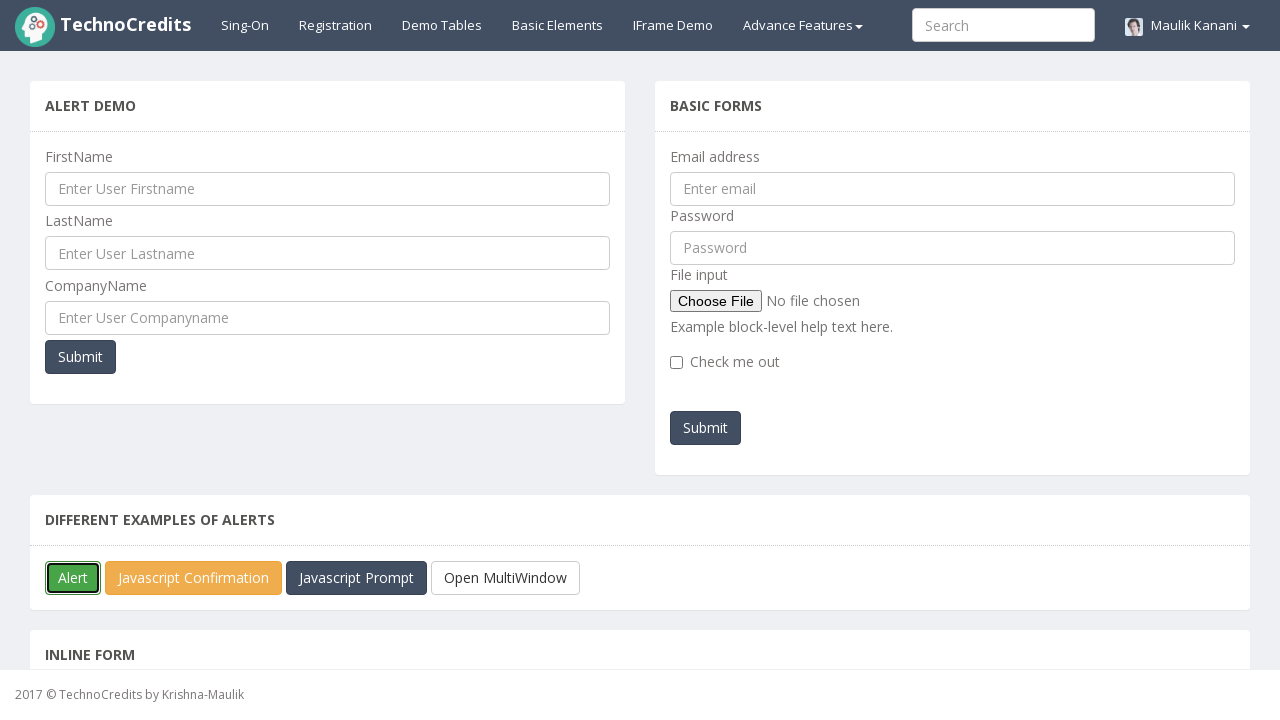

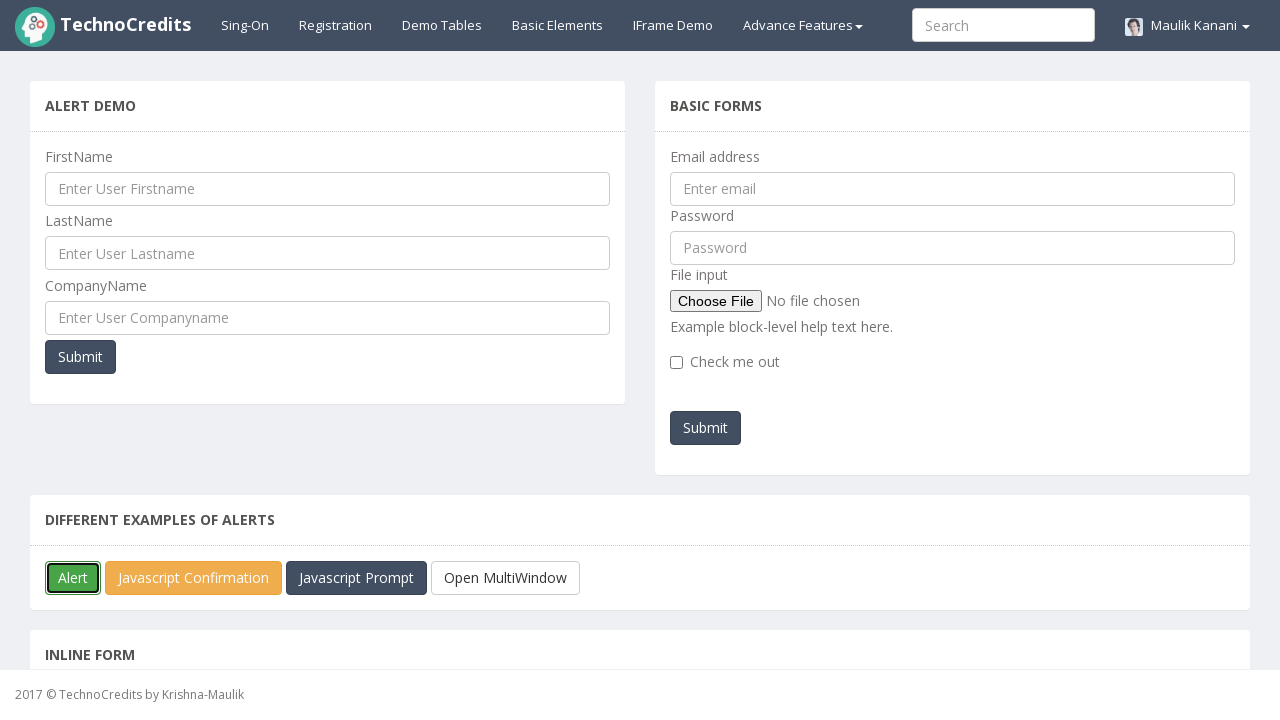